Verifies that the EXPLORE button is displayed on the page, contains the correct text "EXPLORE", and navigates to the /explore page when clicked.

Starting URL: https://ancabota09.wixsite.com/intern

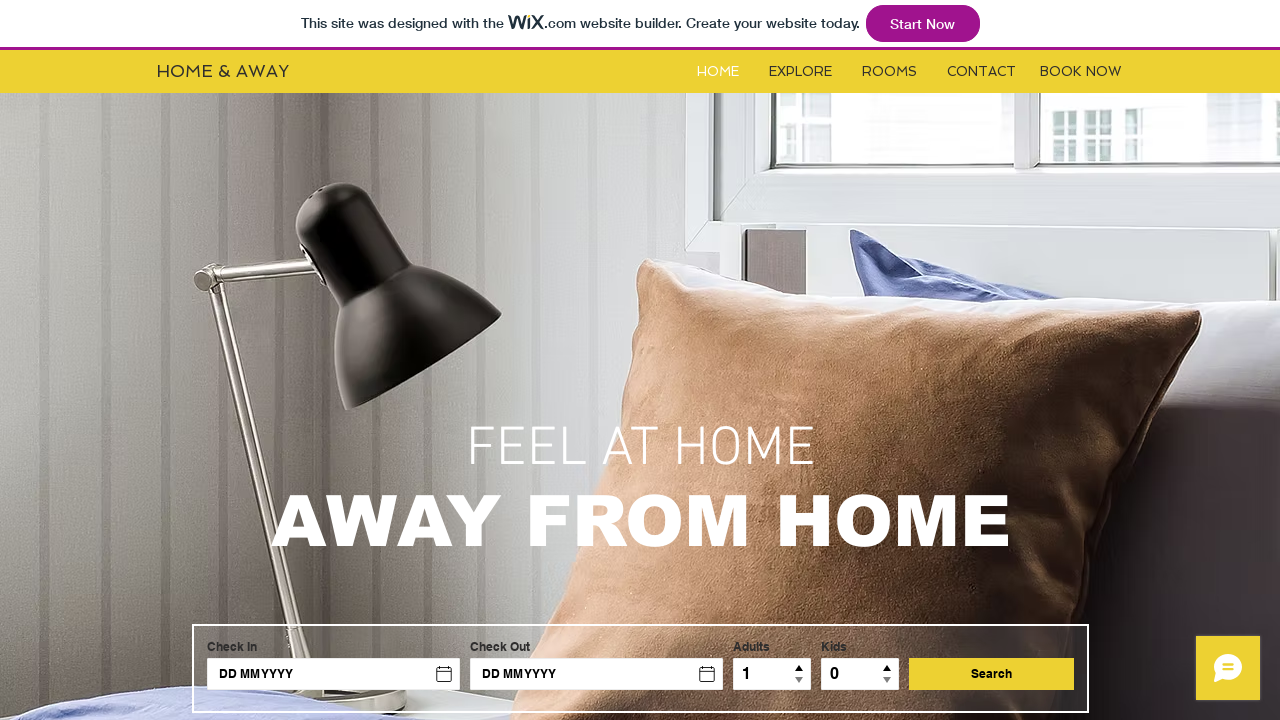

EXPLORE button locator found and waited for visibility
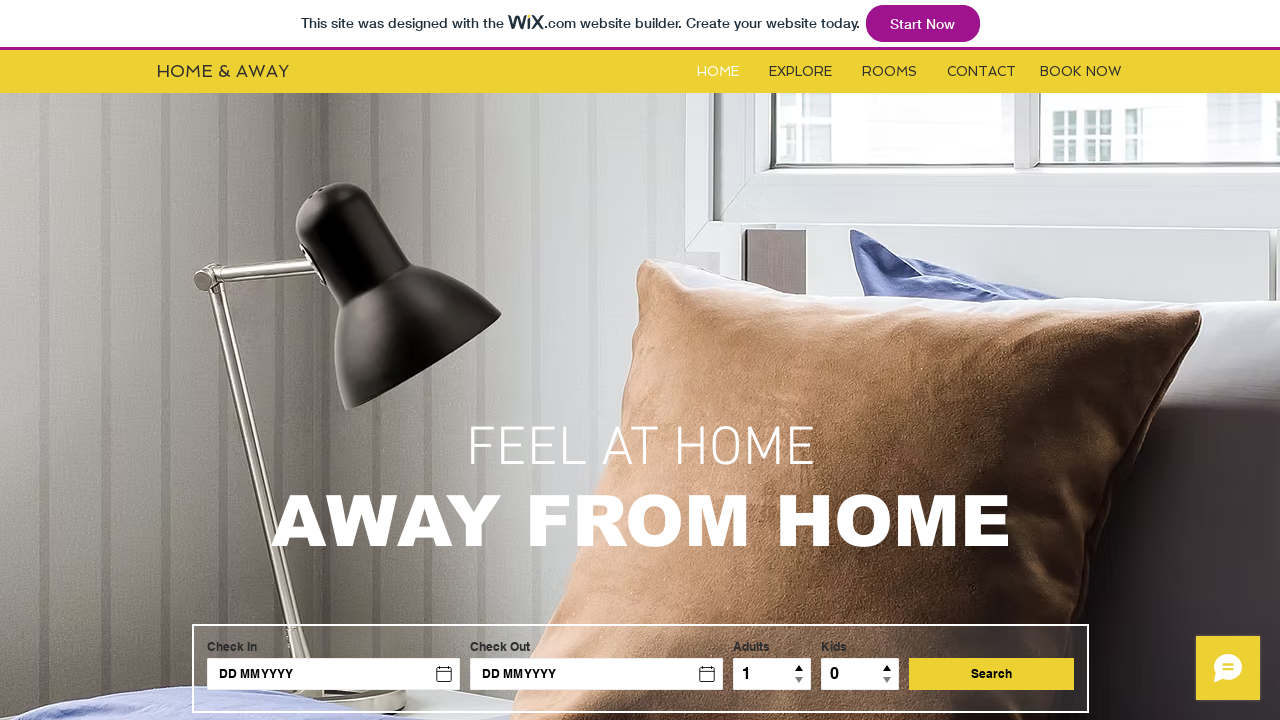

Verified EXPLORE button contains correct text 'EXPLORE'
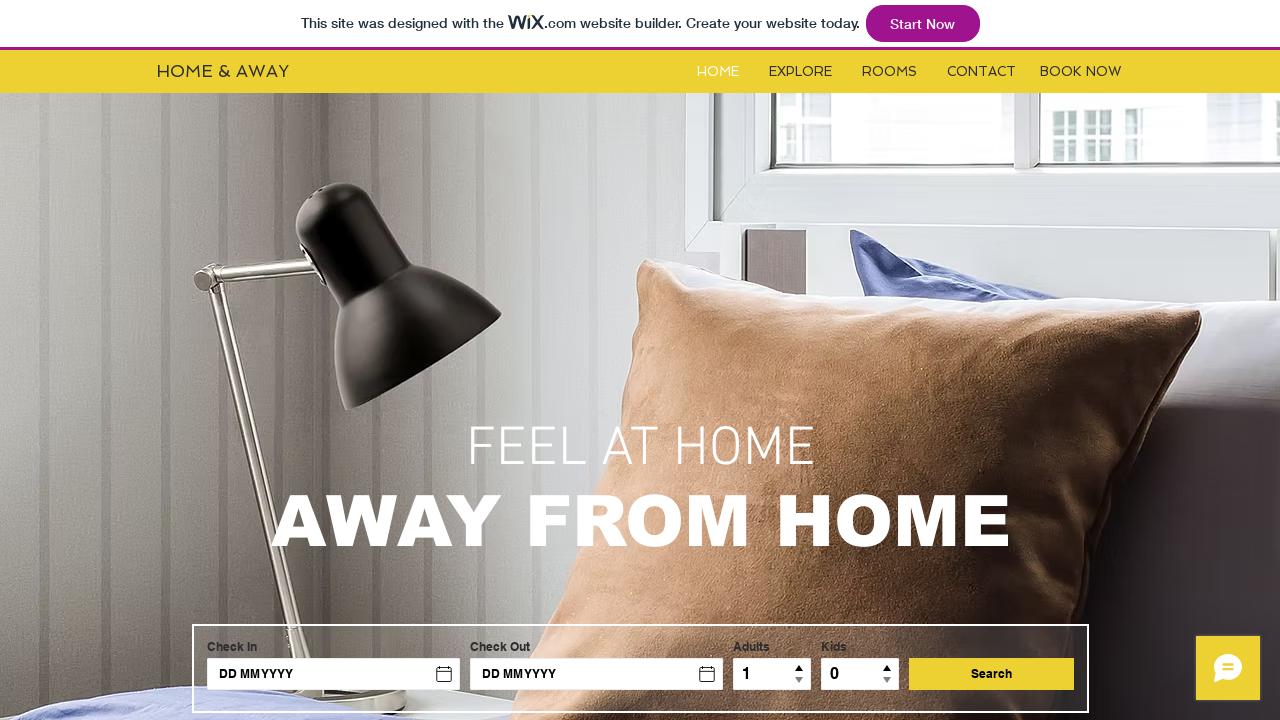

Clicked EXPLORE button at (800, 72) on #i6kl732v1label
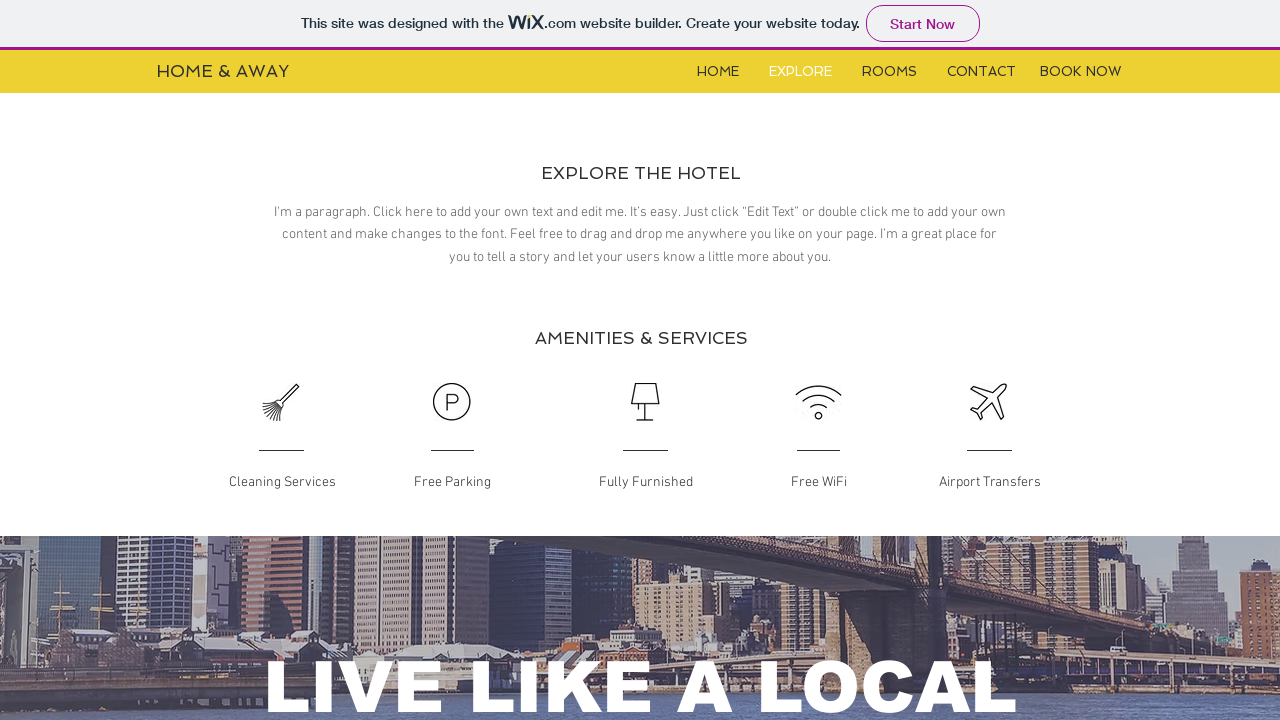

Page navigated to /explore URL
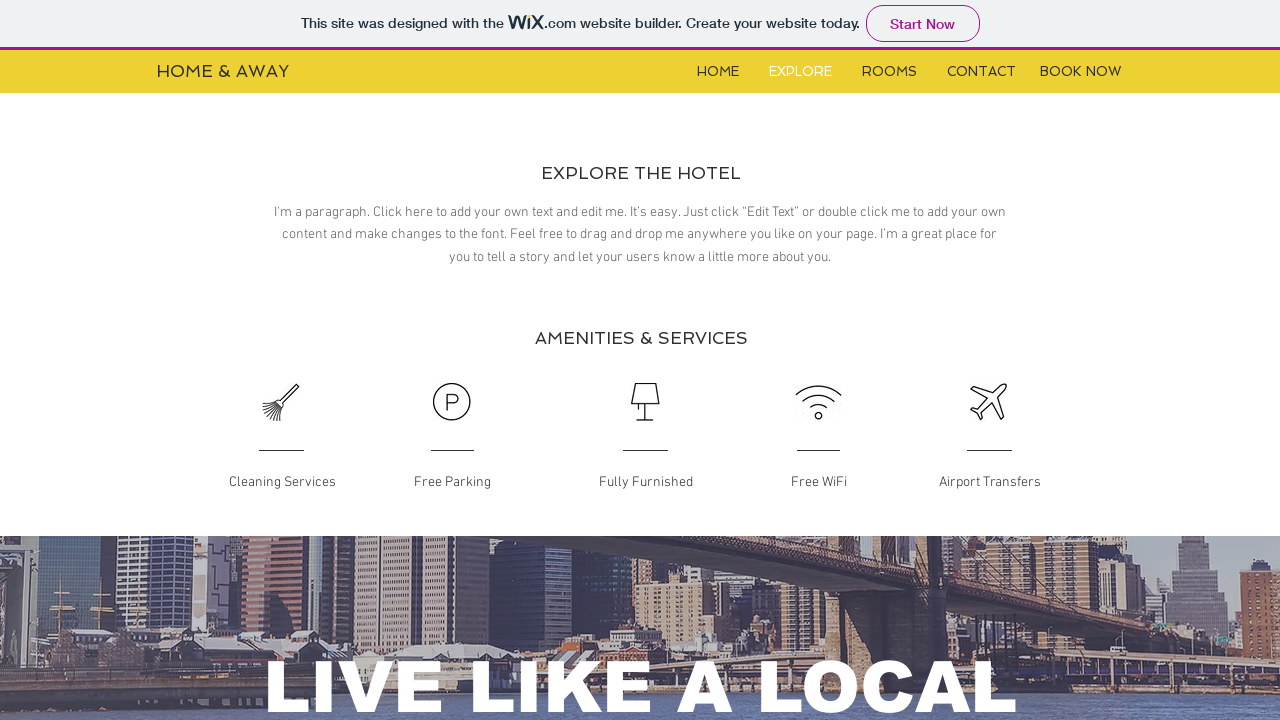

Verified URL is correct: https://ancabota09.wixsite.com/intern/explore
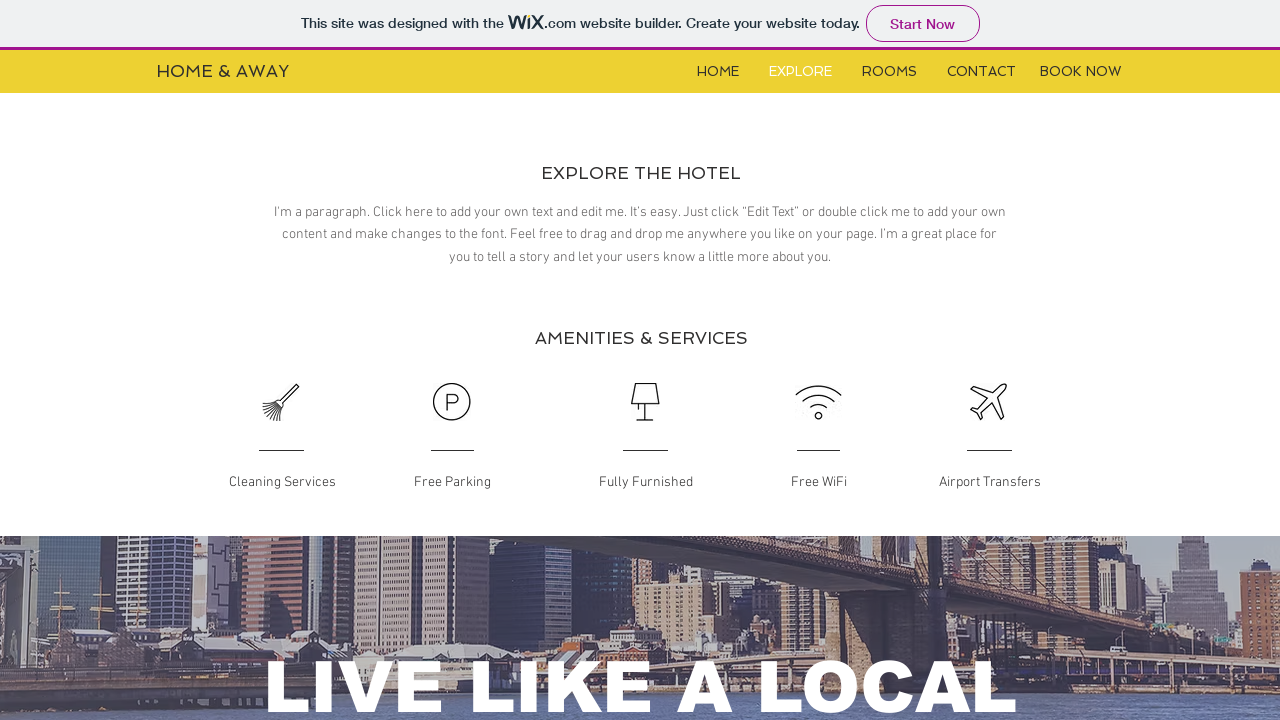

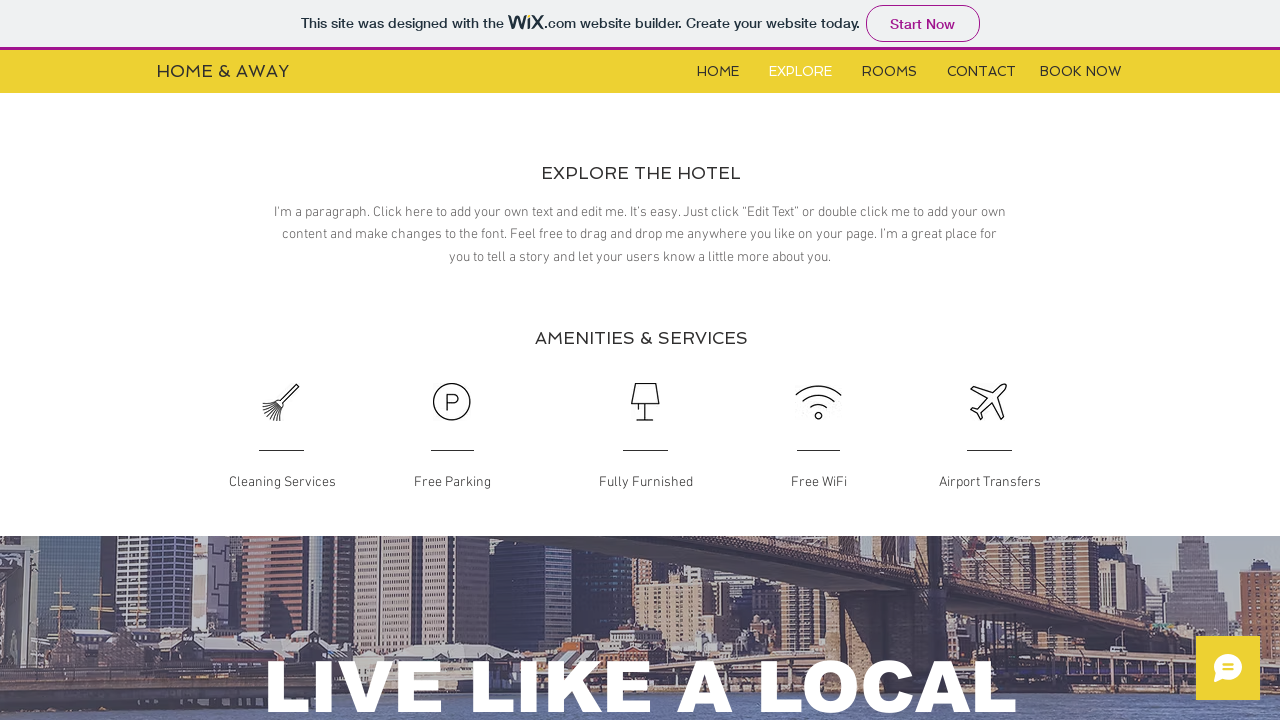